Navigates to DemoQA homepage, locates the Forms card element and footer, prints footer text, and clicks on the Forms card

Starting URL: https://demoqa.com/

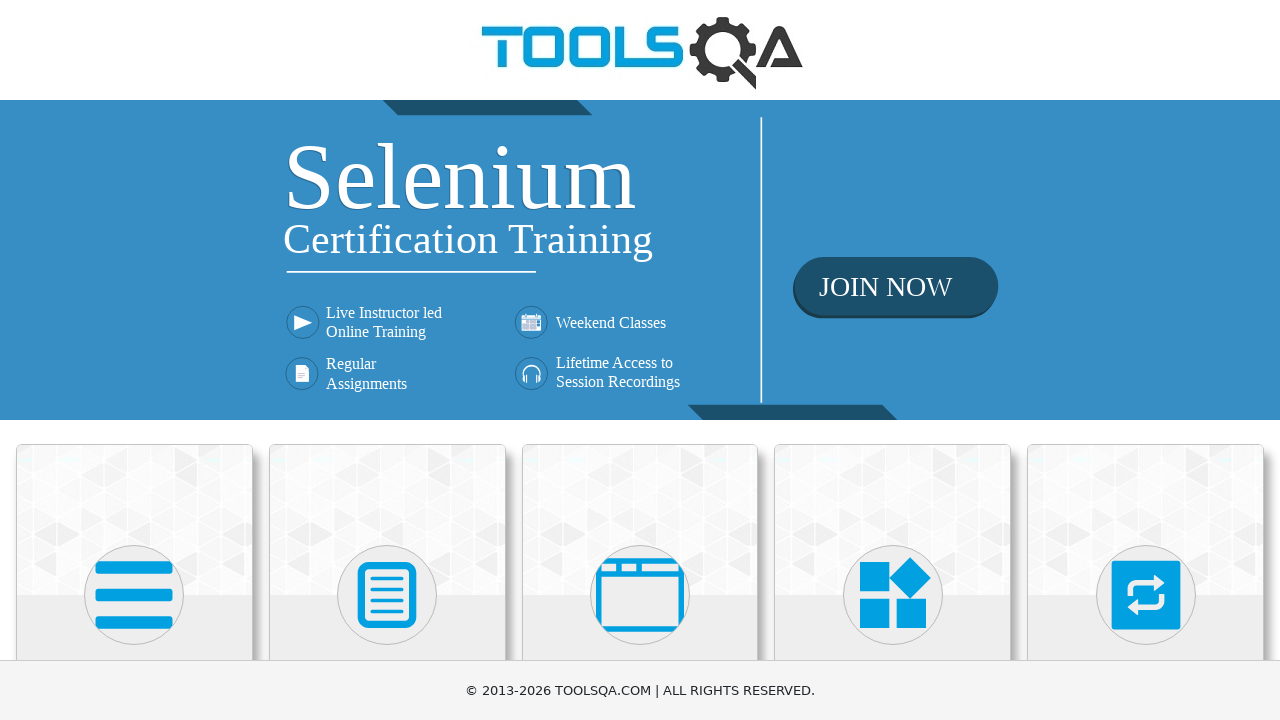

Forms card element became visible
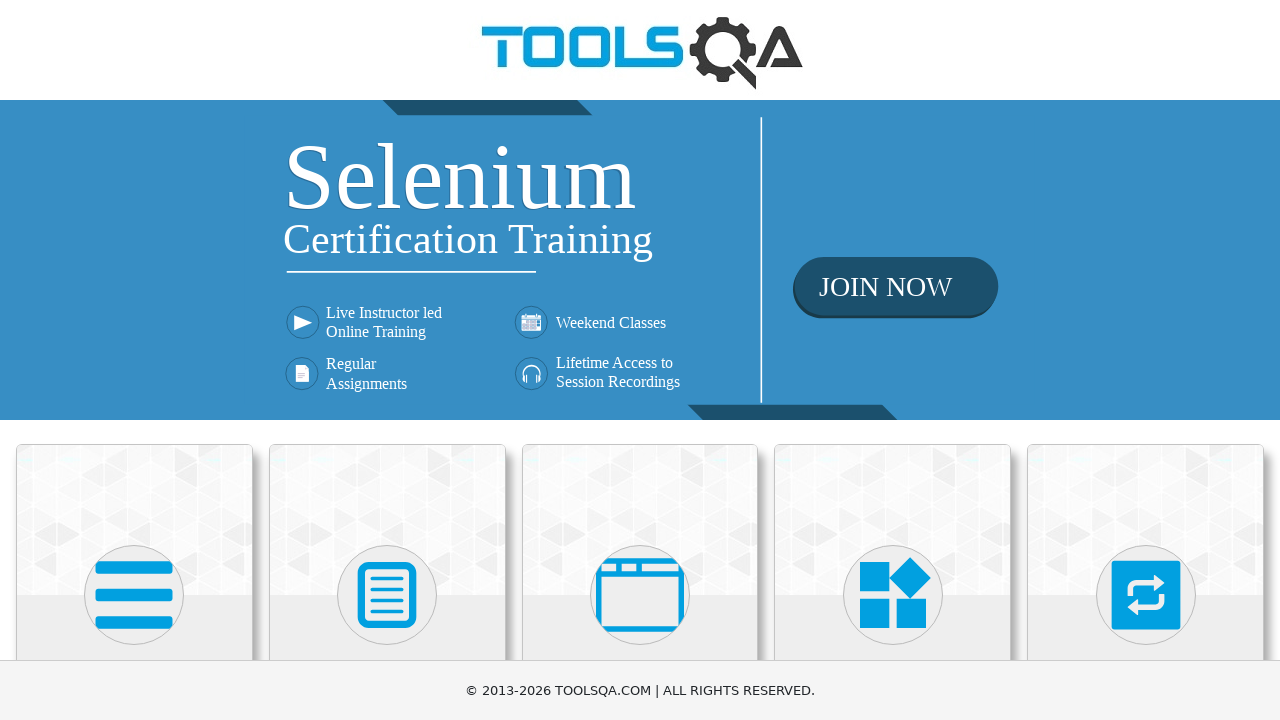

Located footer element
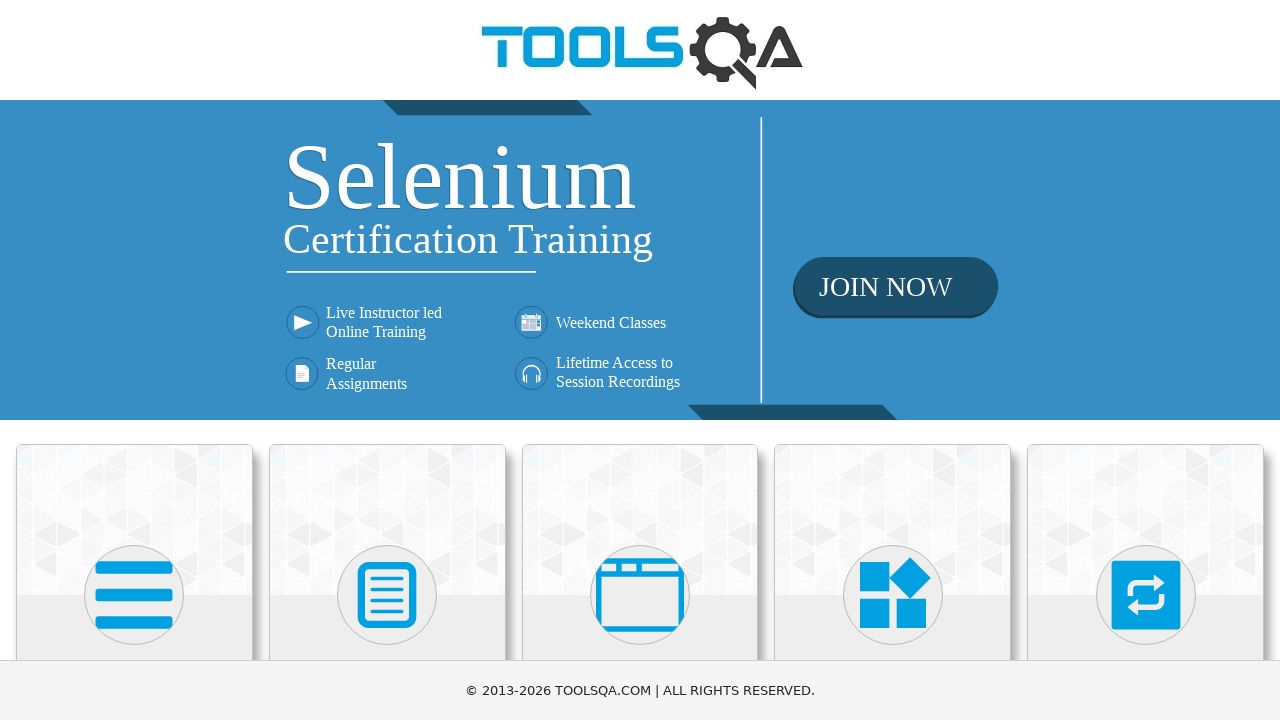

Retrieved footer text: © 2013-2026 TOOLSQA.COM | ALL RIGHTS RESERVED.
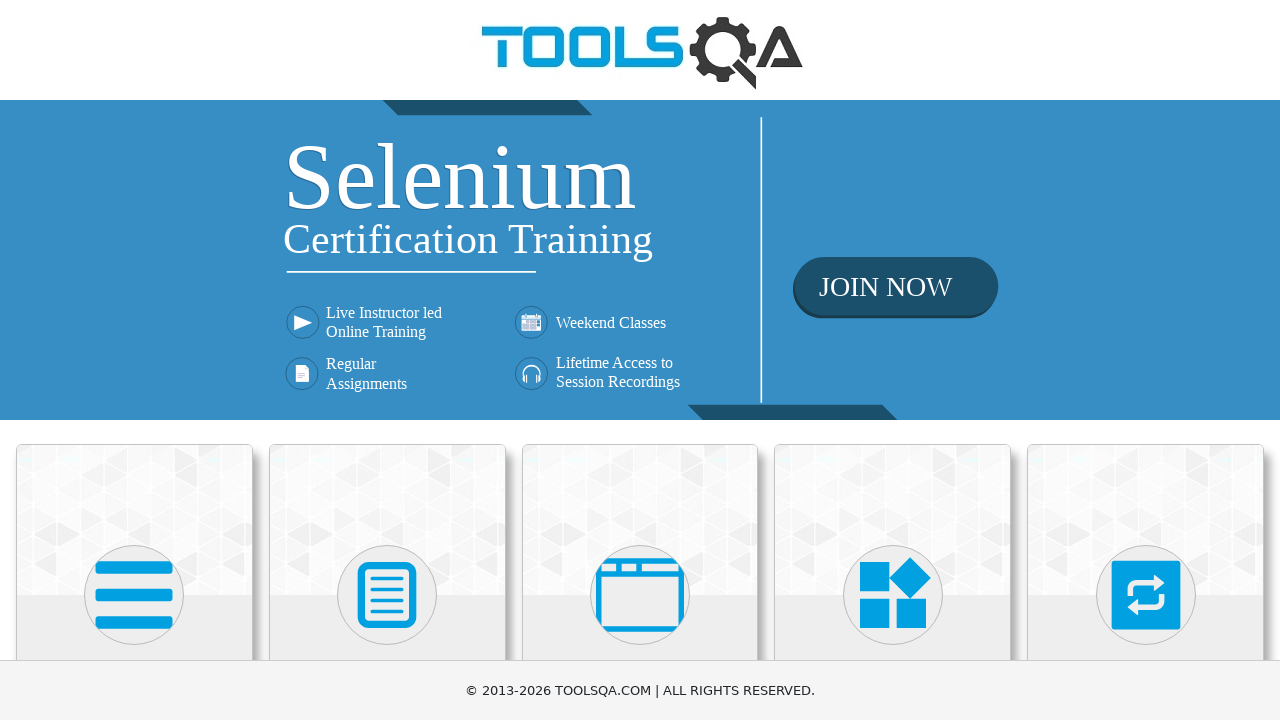

Clicked on Forms card at (387, 520) on (//div[@class='card mt-4 top-card'])[2]
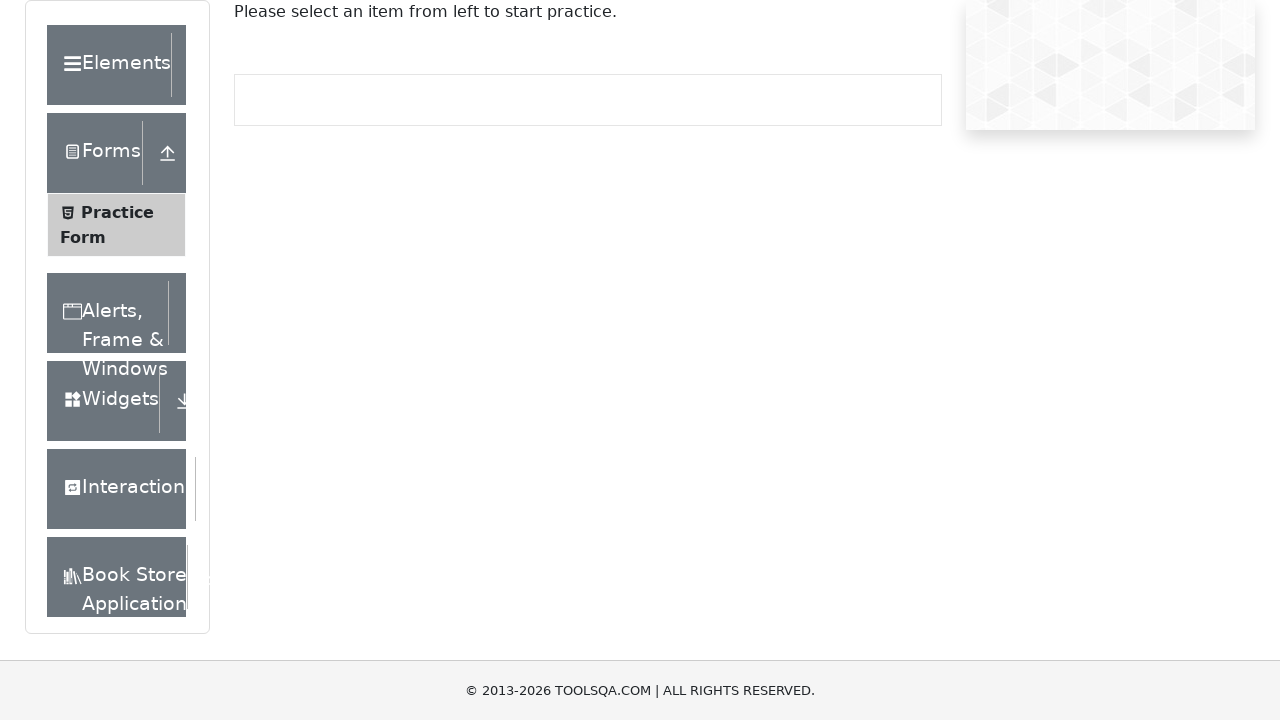

Page navigation completed and network idle state reached
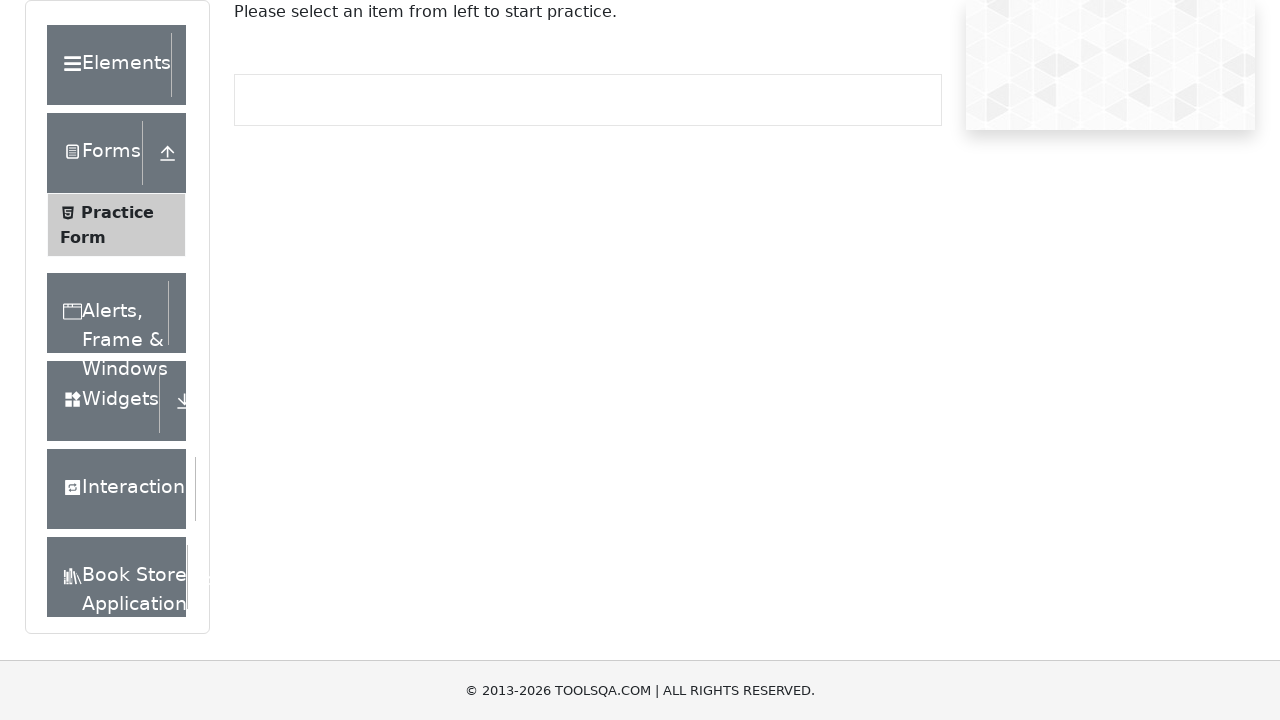

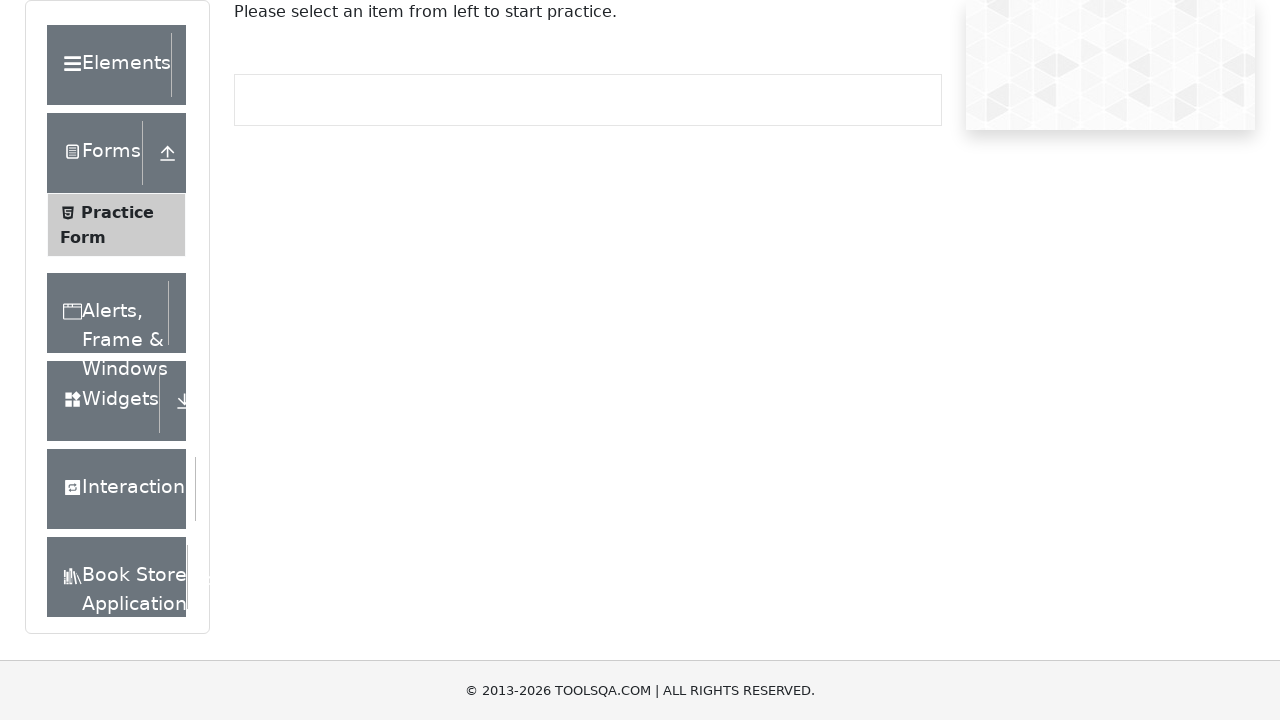